Tests JavaScript prompt dialog by clicking a button, entering text into the prompt, accepting it, and verifying the result

Starting URL: https://the-internet.herokuapp.com/javascript_alerts

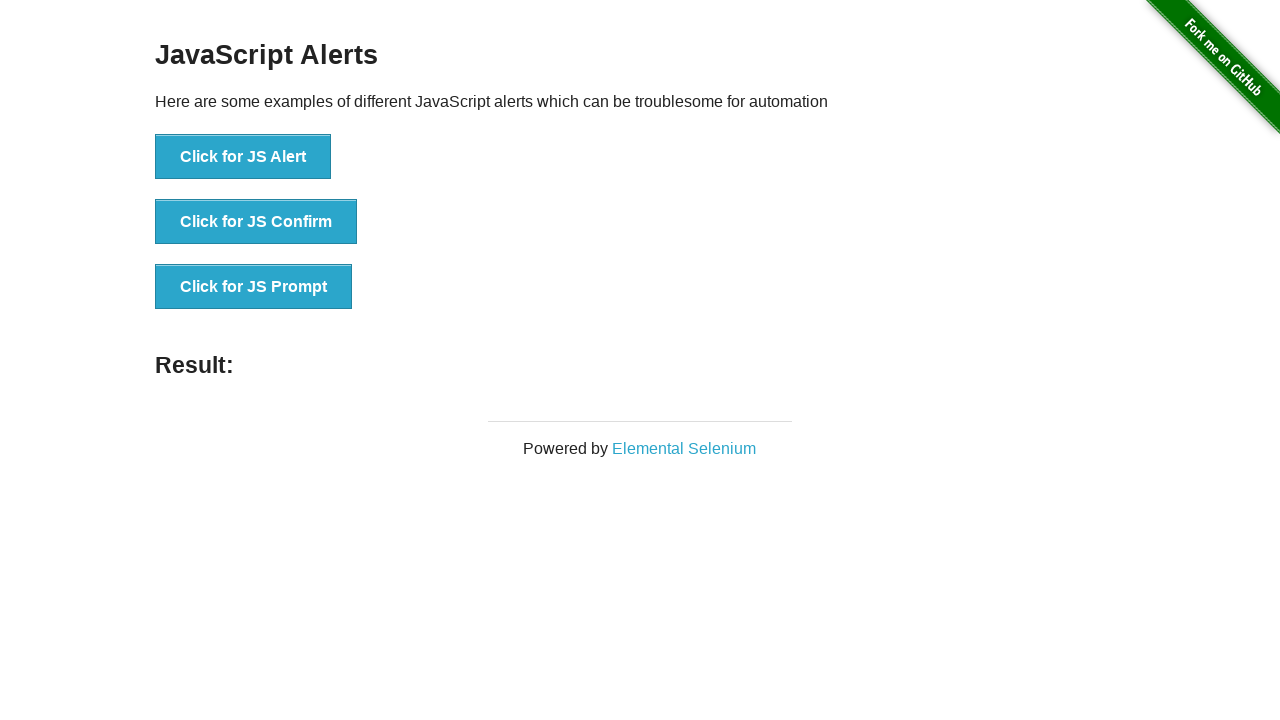

Set up dialog handler to accept prompt with 'Talha'
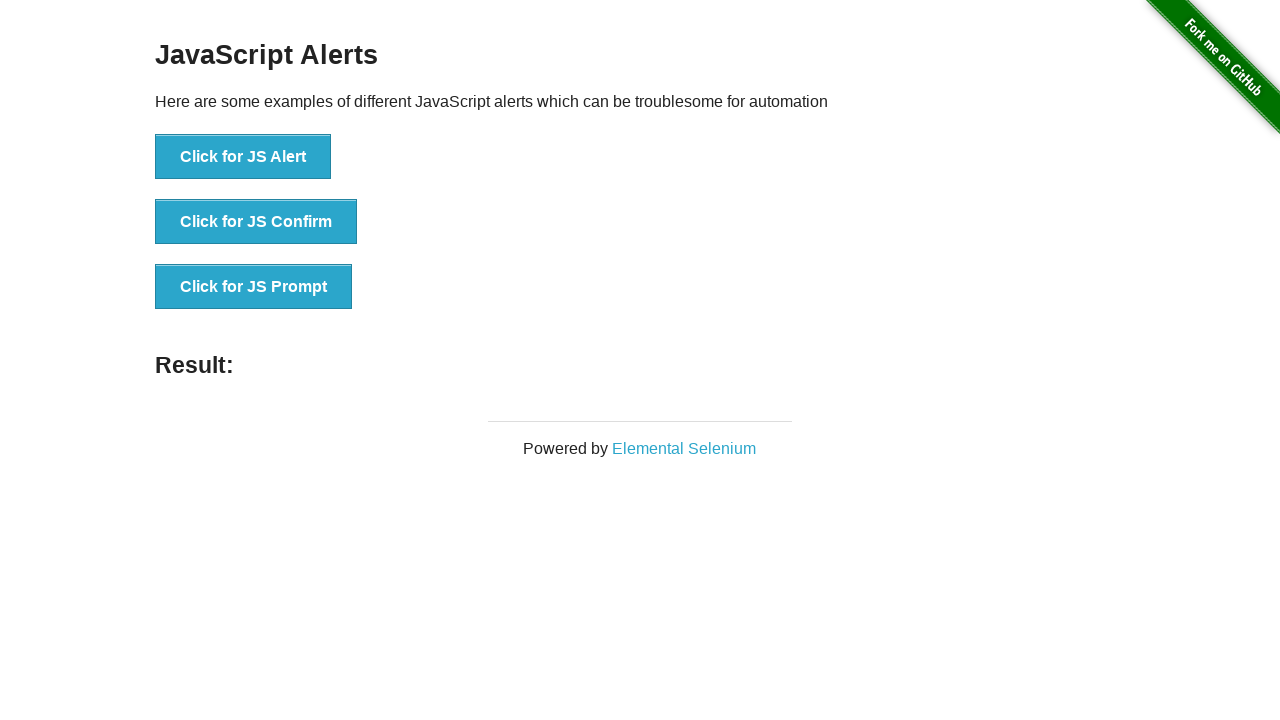

Clicked button to trigger JavaScript prompt dialog at (254, 287) on text='Click for JS Prompt'
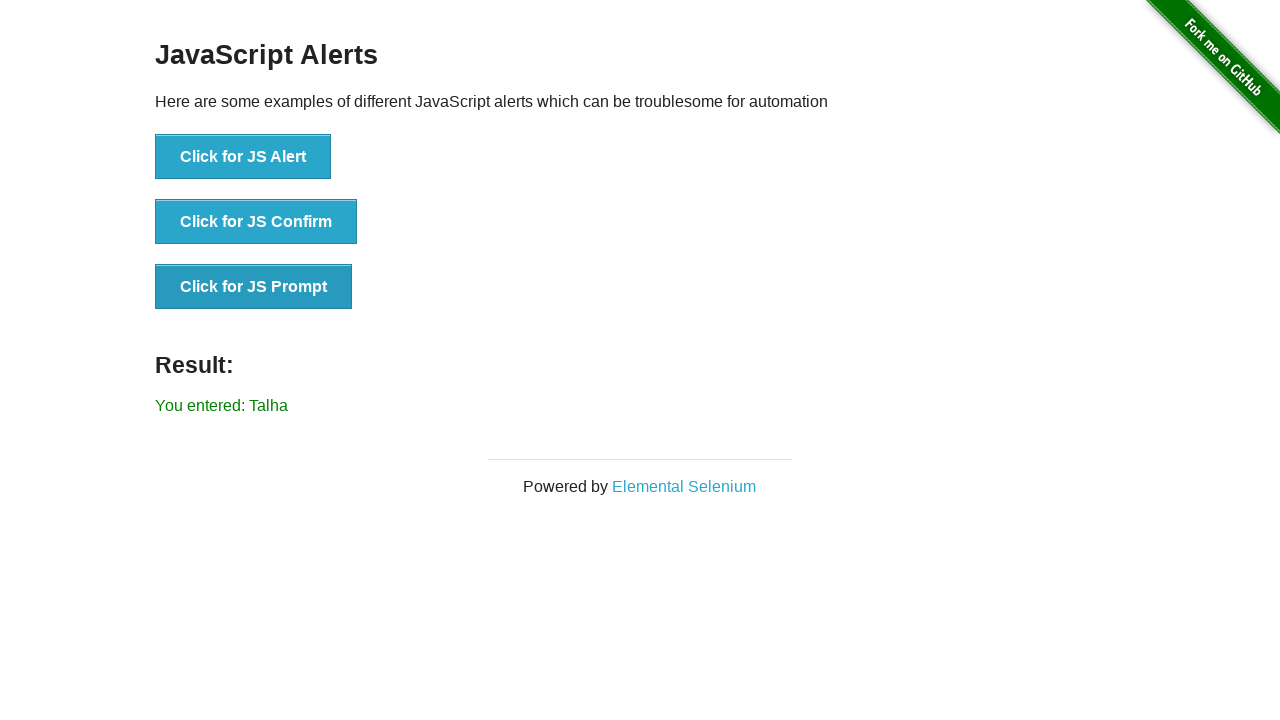

Verified that result text displays 'You entered: Talha'
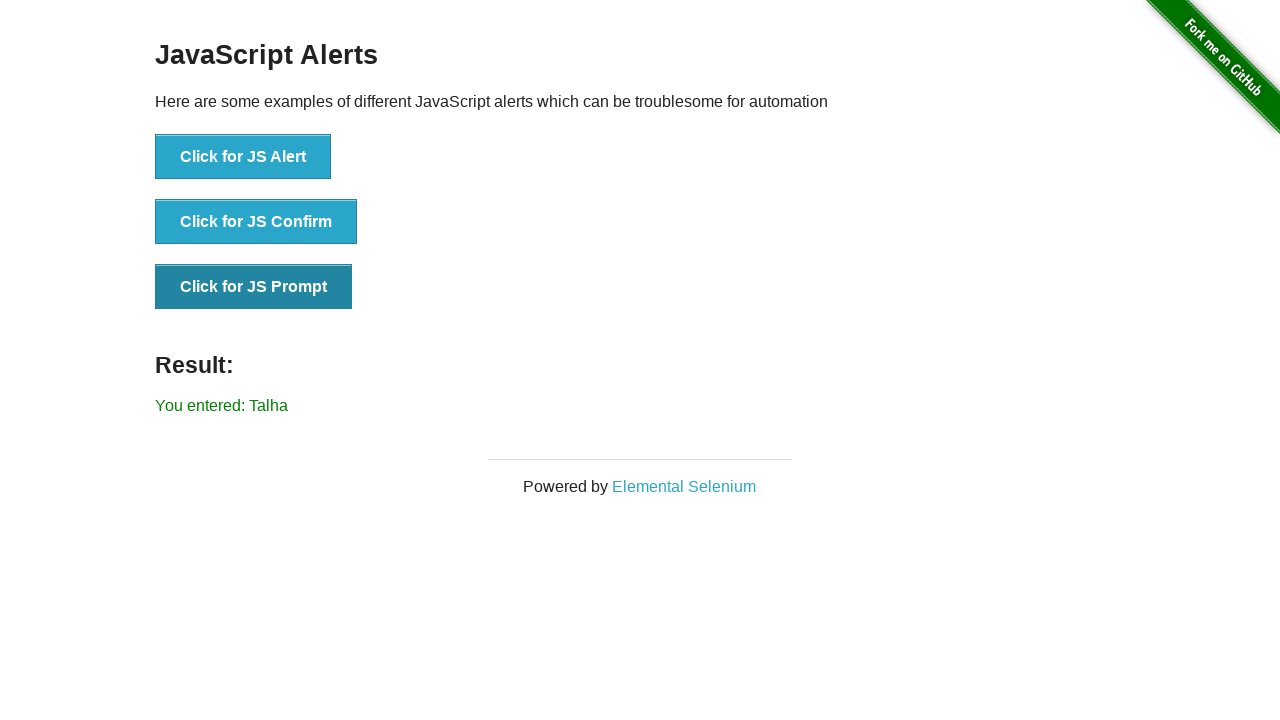

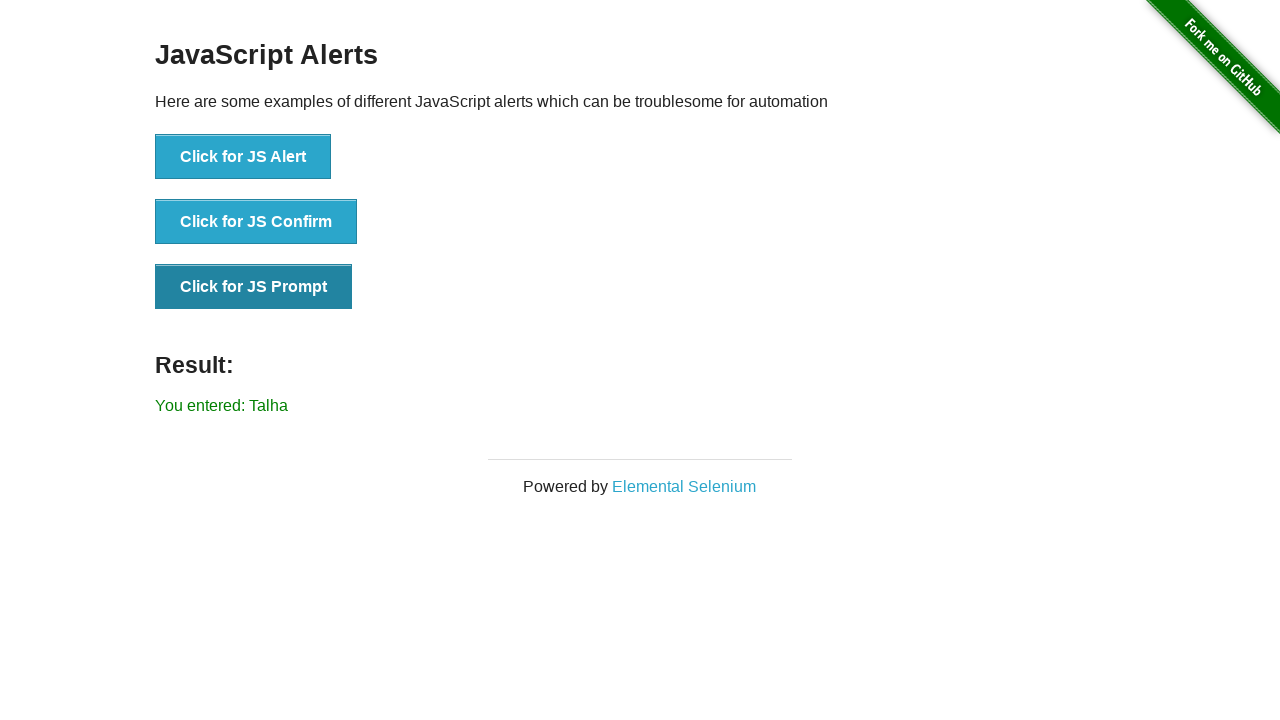